Tests right-click context menu by opening it, hovering over Quit option, verifying it's highlighted, clicking it and accepting the alert

Starting URL: http://swisnl.github.io/jQuery-contextMenu/demo.html

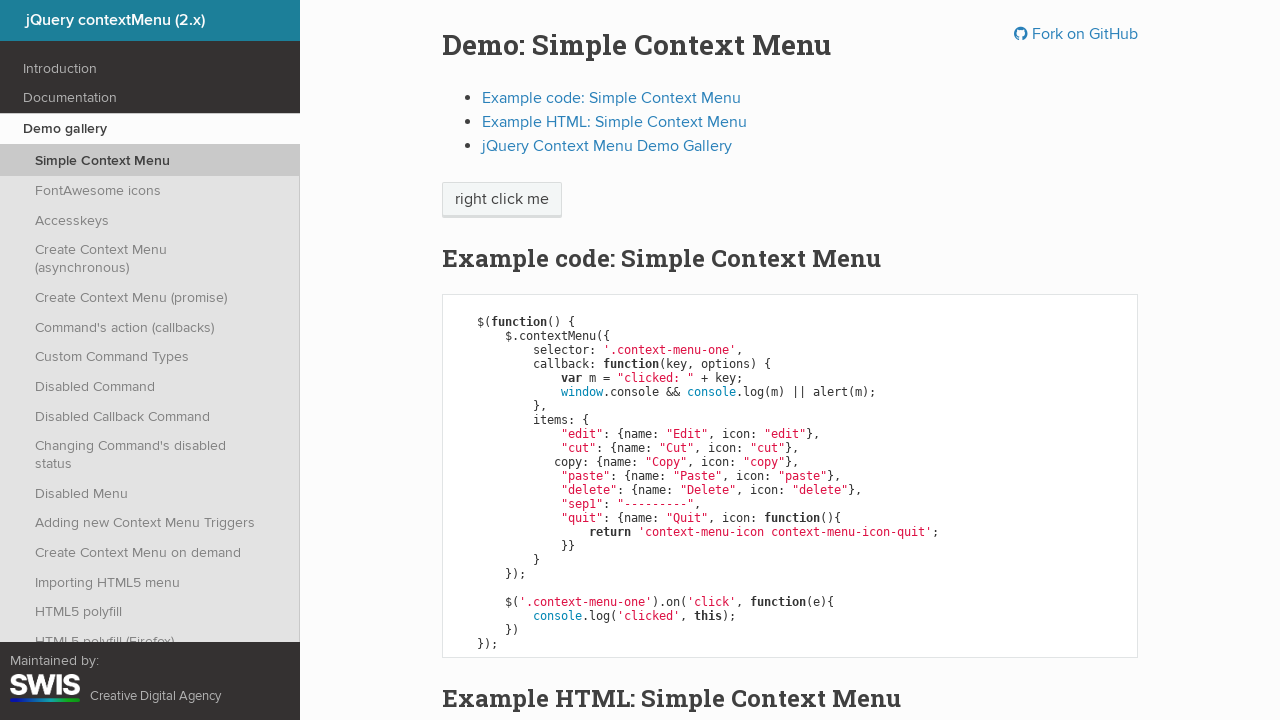

Right-clicked on context menu trigger element at (502, 200) on span.context-menu-one
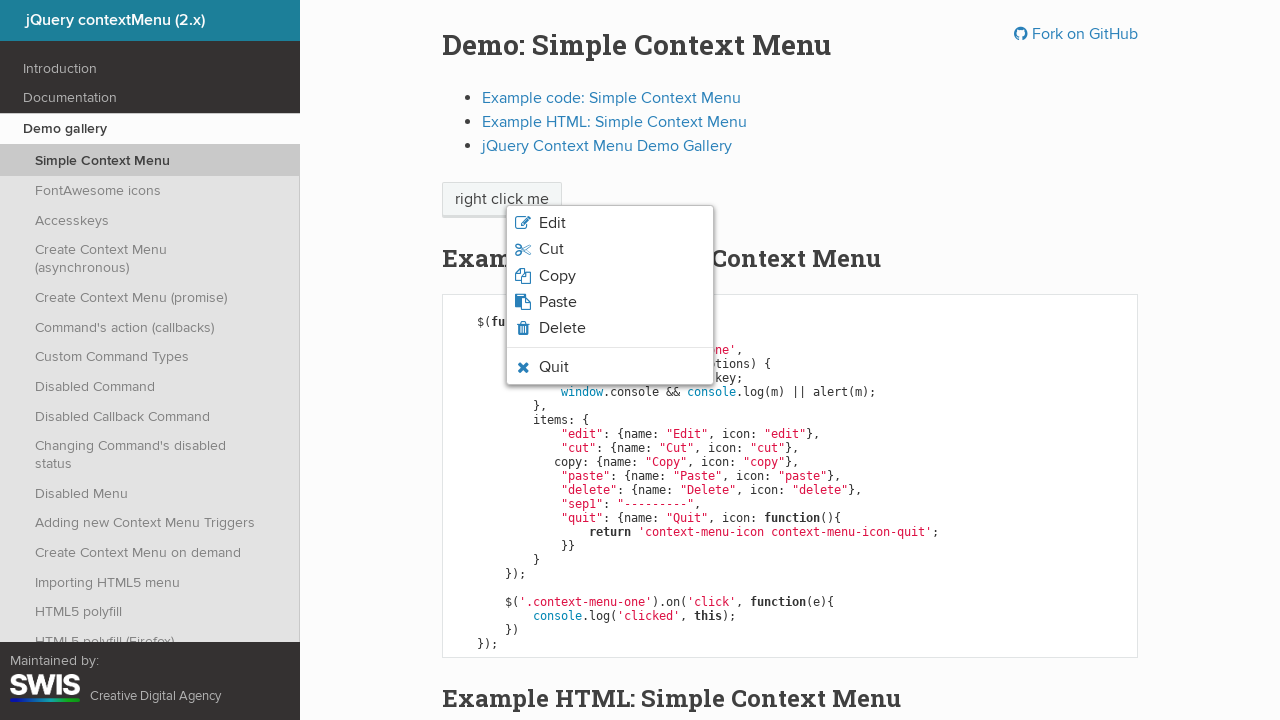

Hovered over Quit menu item at (610, 367) on li.context-menu-icon-quit
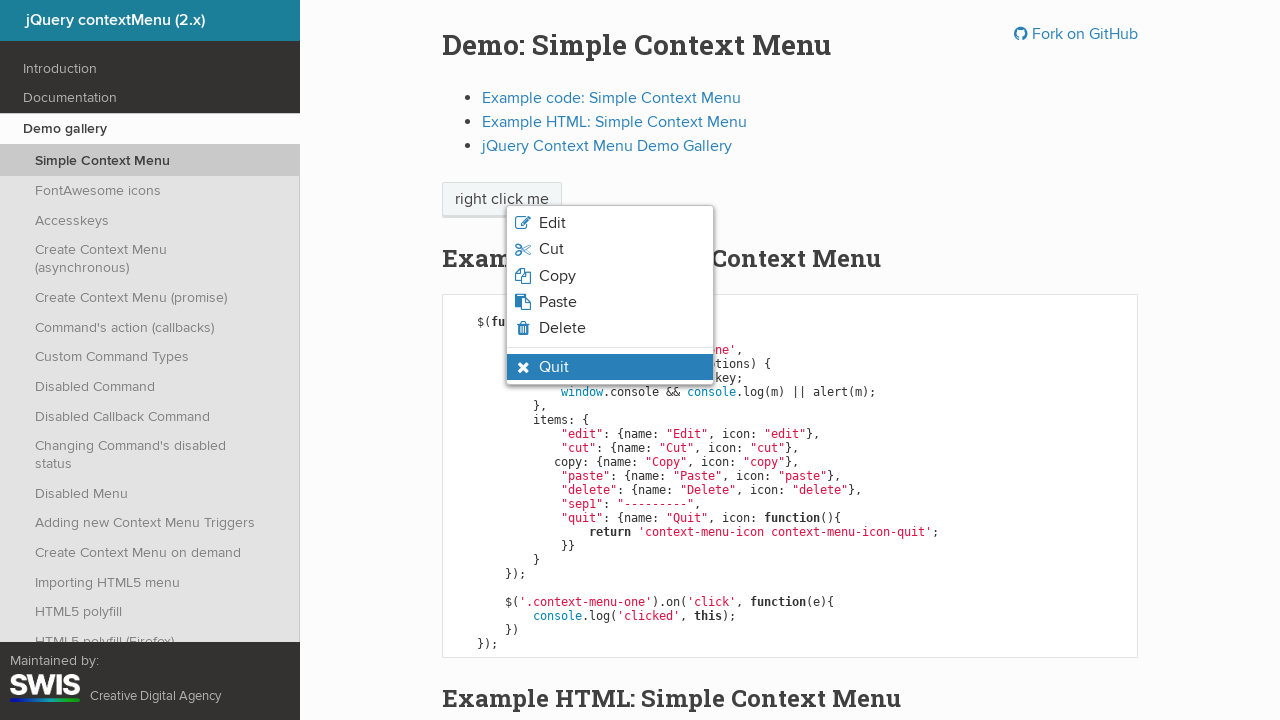

Verified Quit menu item is highlighted and visible
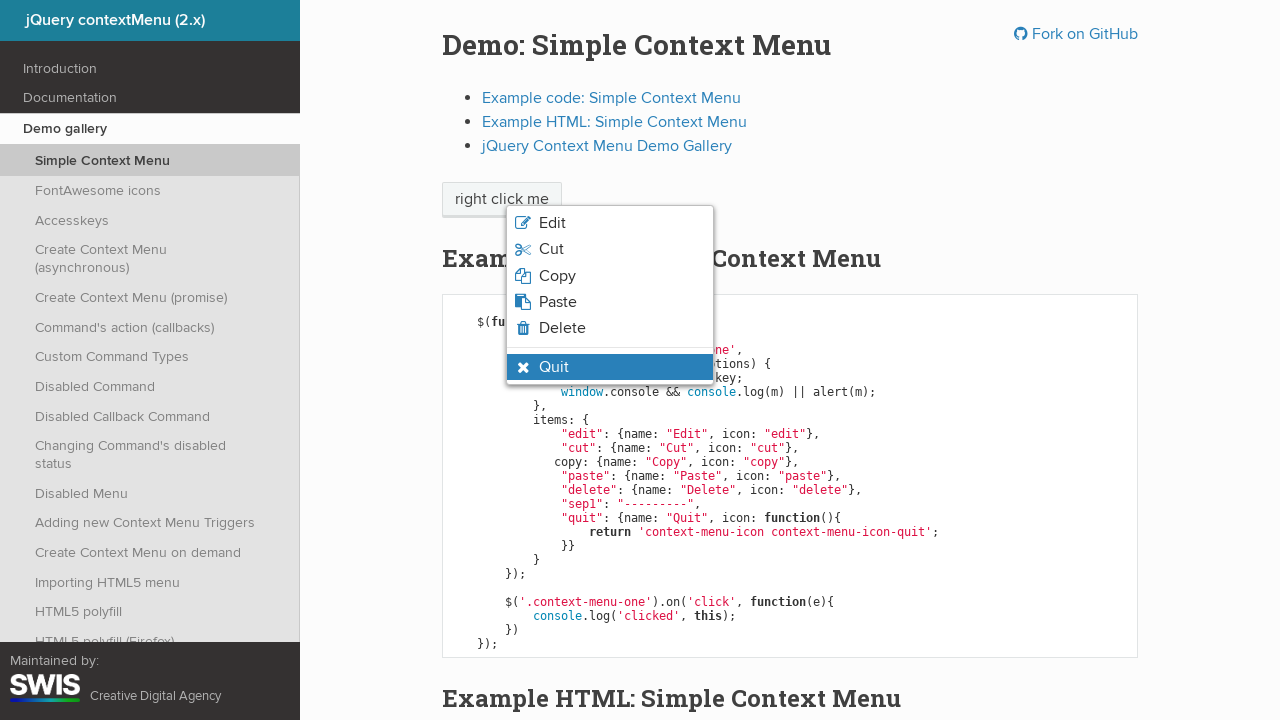

Clicked on the visible Quit menu item at (610, 367) on li.context-menu-visible
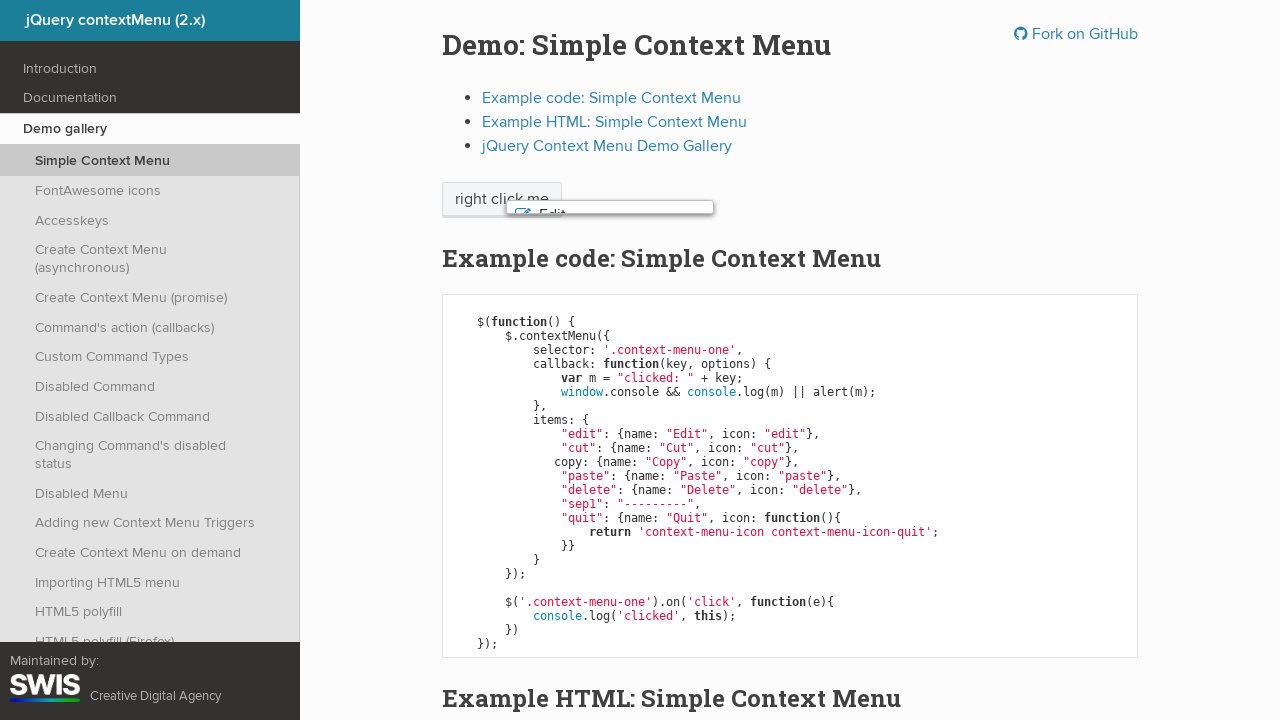

Alert dialog handler registered and accepted
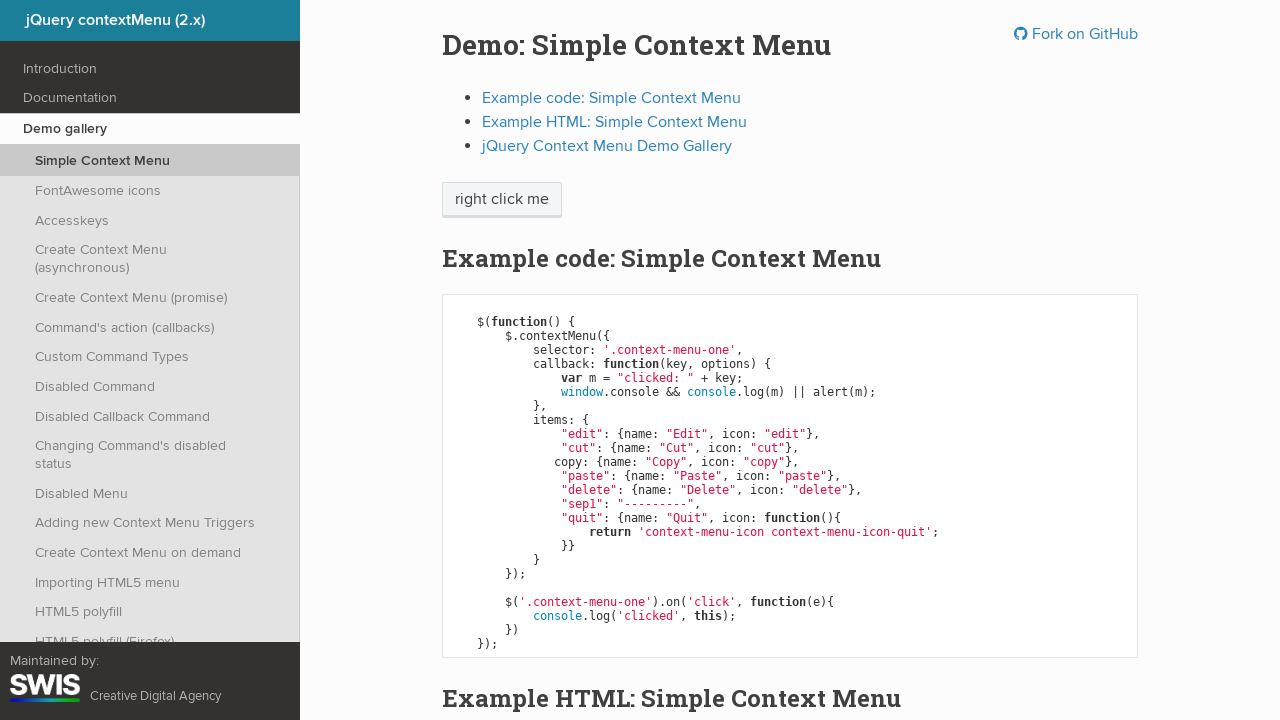

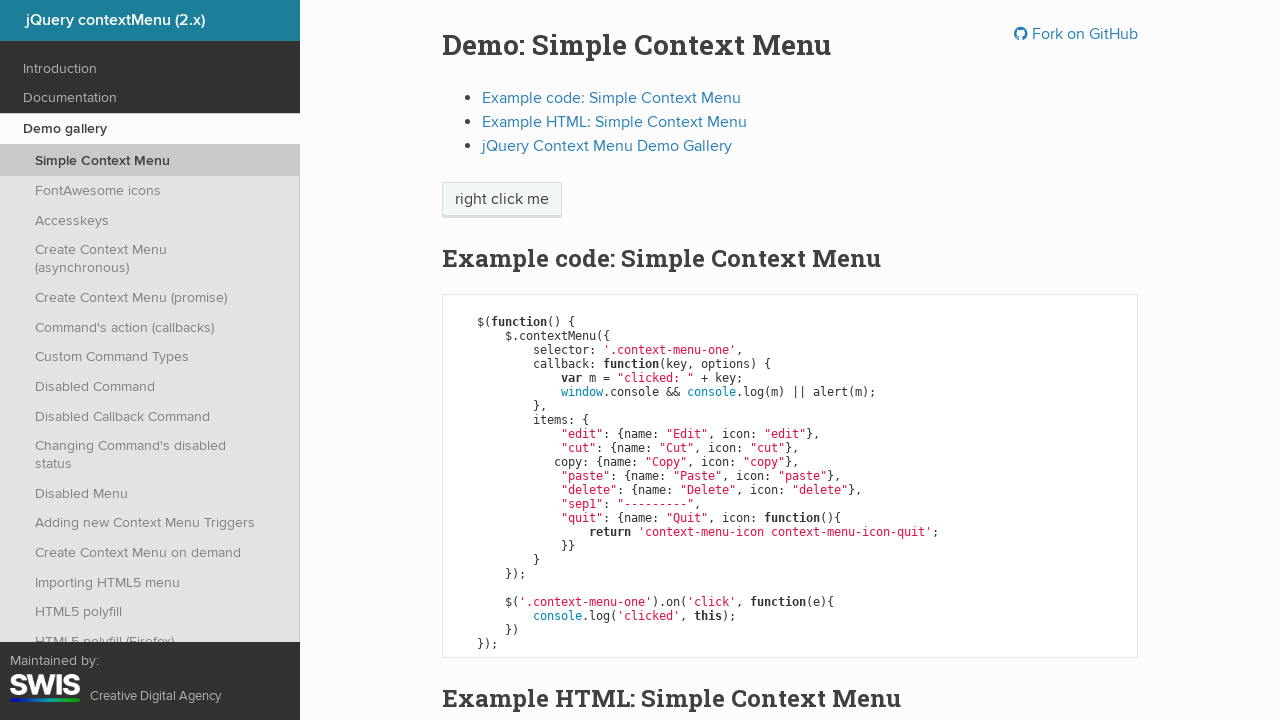